Tests web form functionality by clicking a checkbox and submitting the form, then verifying the confirmation message

Starting URL: https://www.selenium.dev/selenium/web/web-form.html

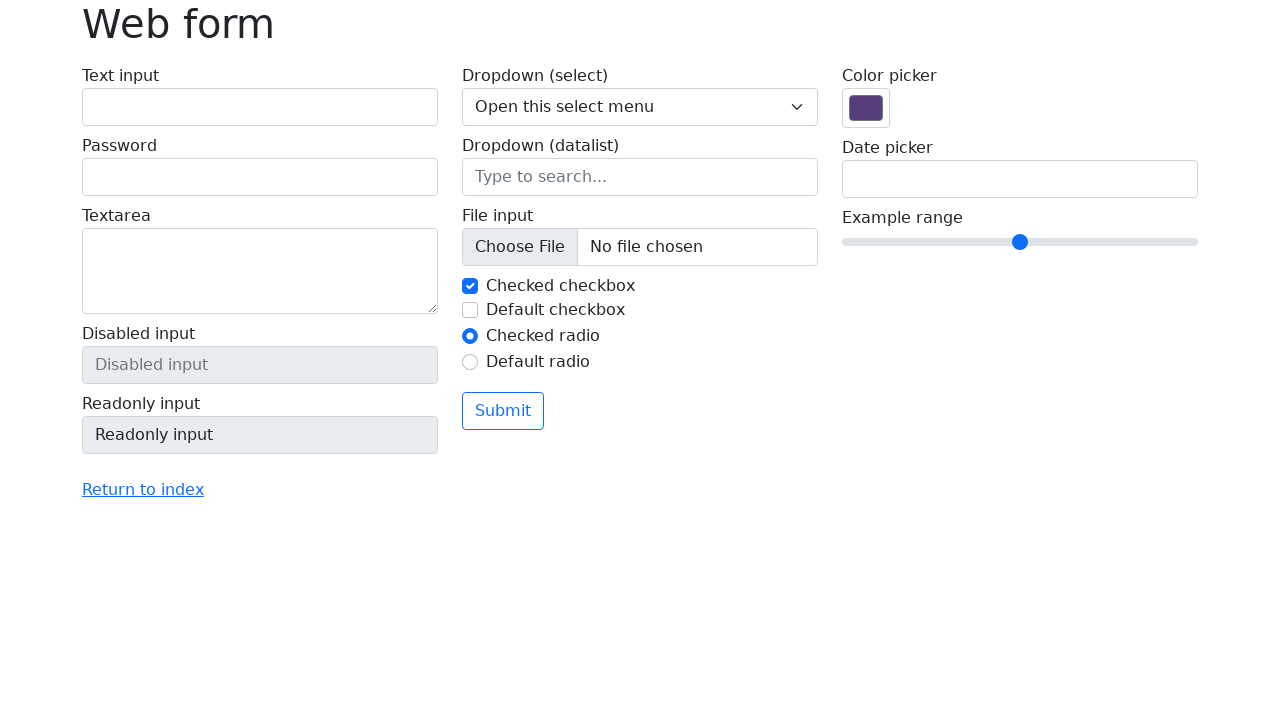

Clicked the second checkbox at (470, 310) on #my-check-2
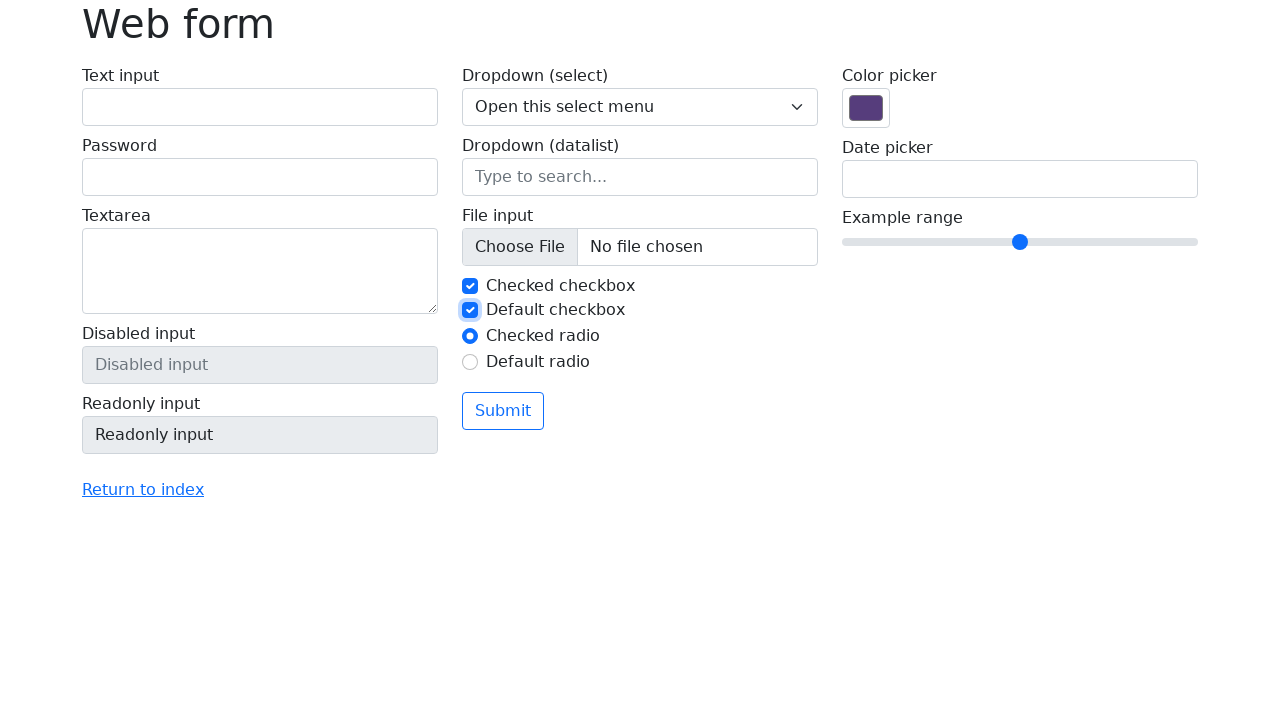

Clicked the submit button at (503, 411) on button.btn.btn-outline-primary.mt-3
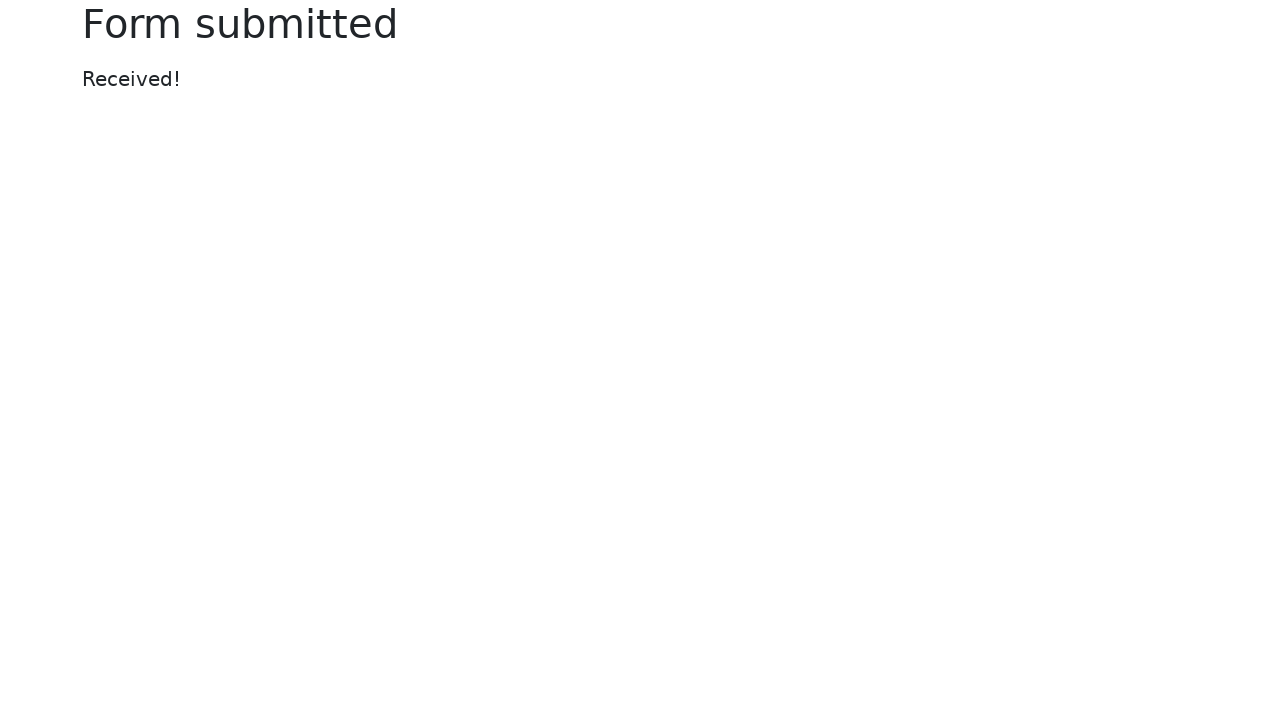

Confirmation message appeared
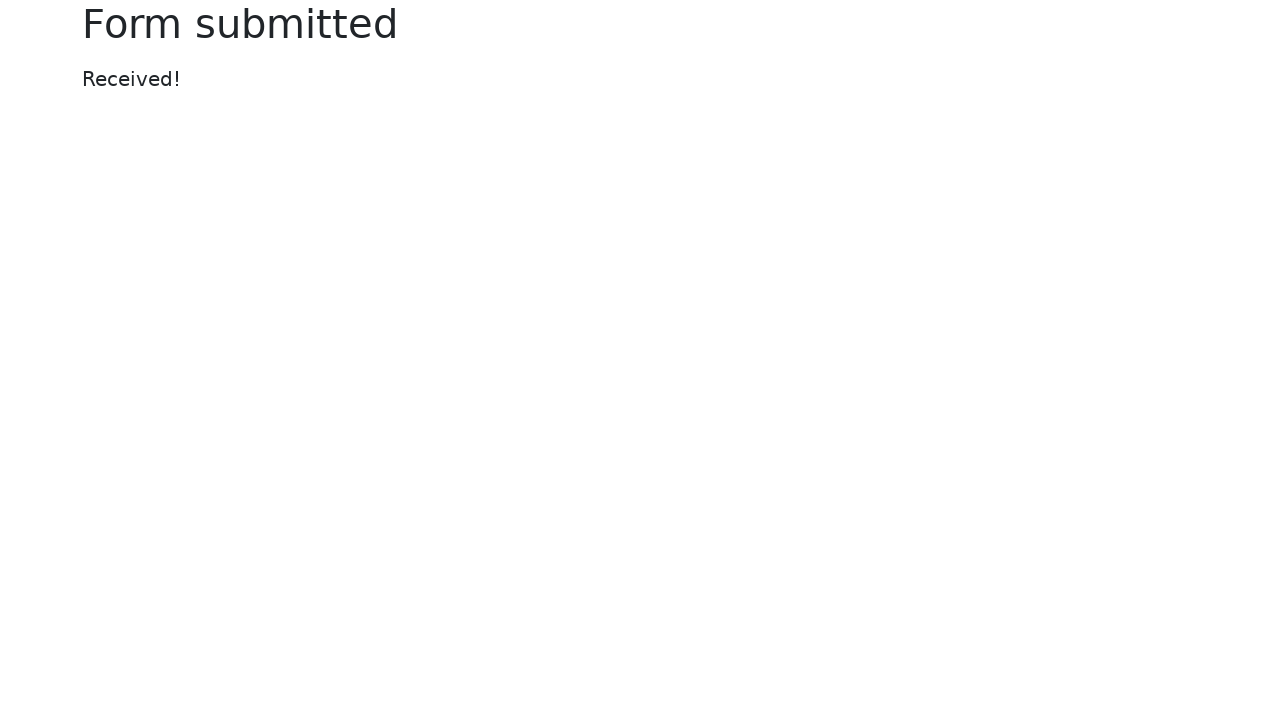

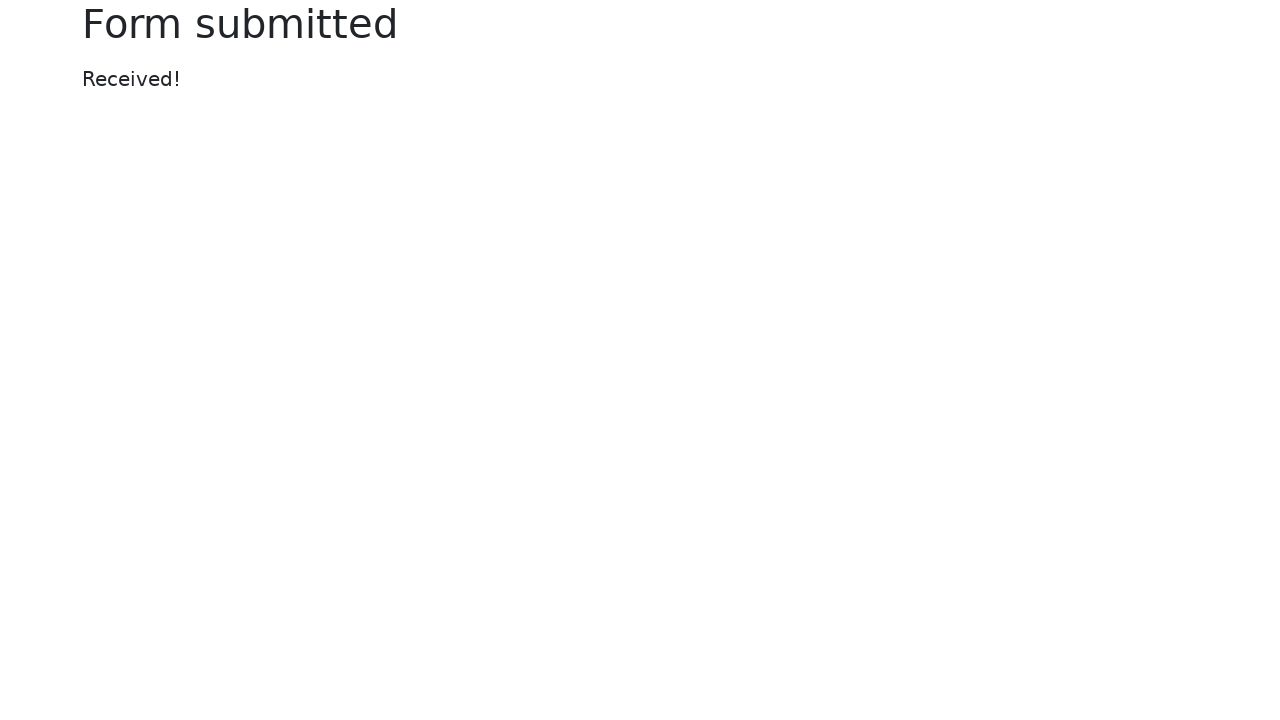